Tests the complete checkout process by adding an item to cart, filling out the order form with customer details, and completing the purchase.

Starting URL: https://www.demoblaze.com

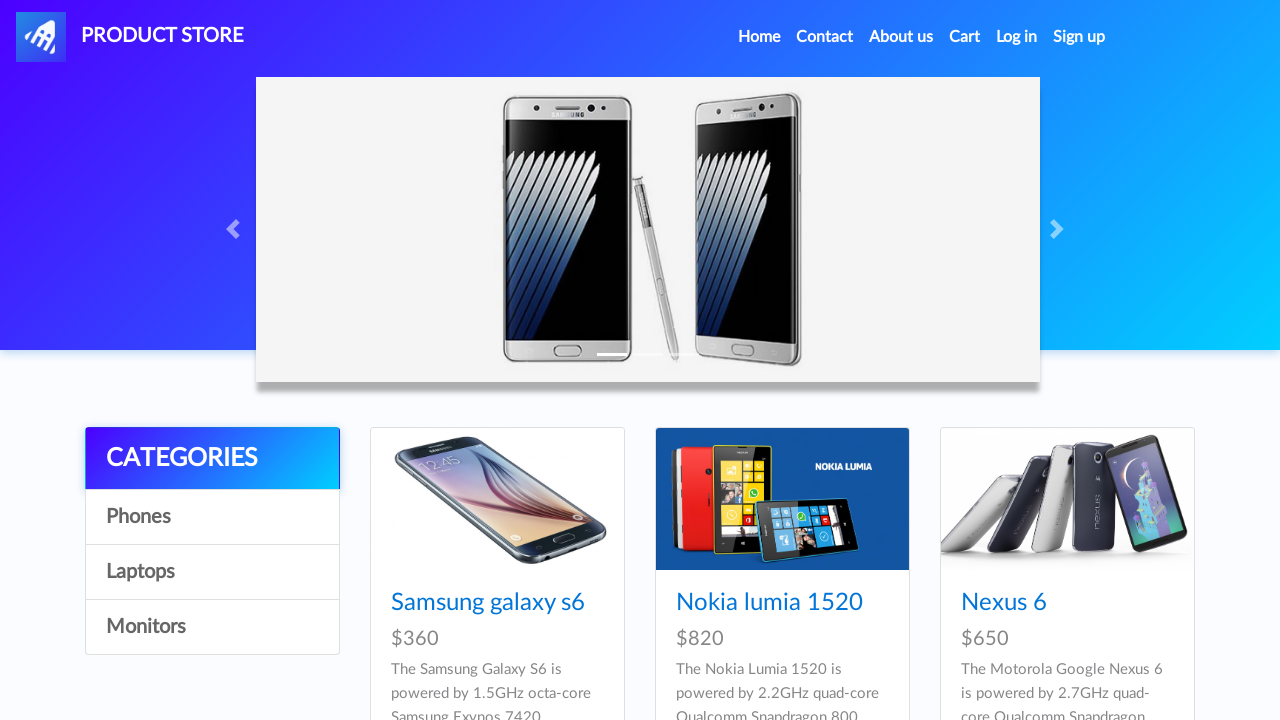

Clicked Home link to navigate to homepage at (759, 37) on xpath=//a[text()[normalize-space()='Home']]
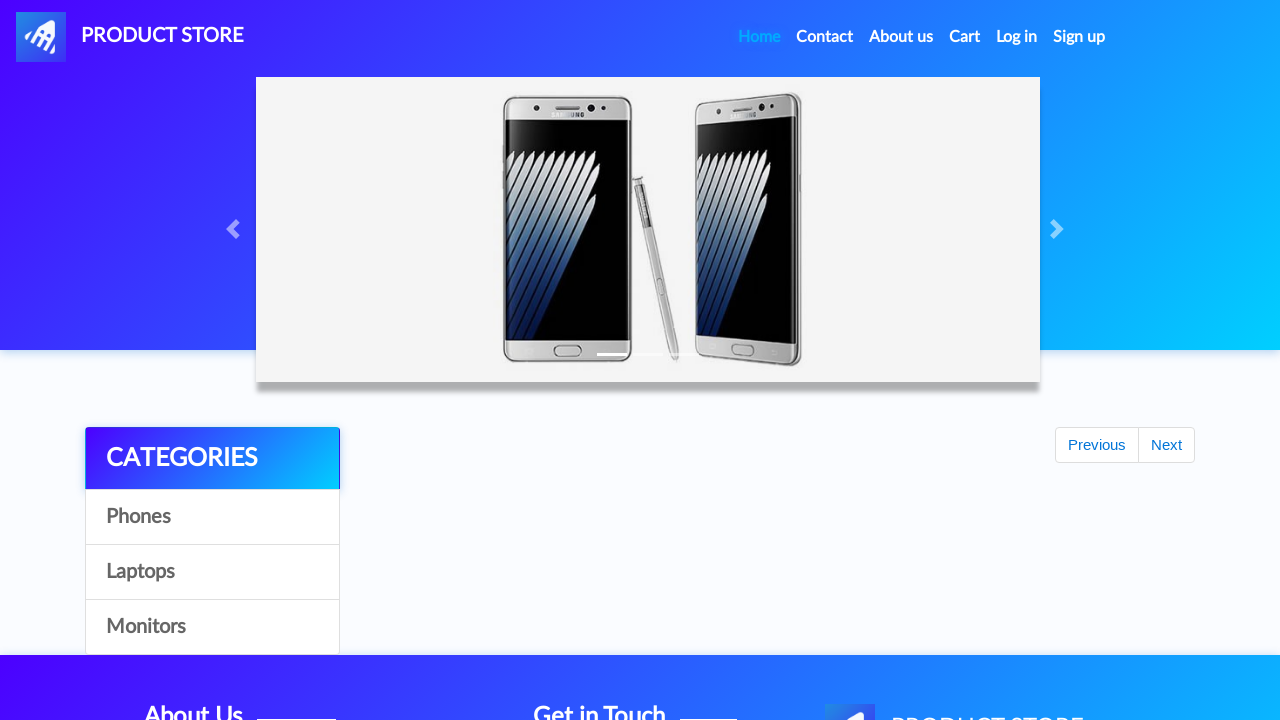

Clicked Phones category at (212, 517) on xpath=//a[normalize-space()='Phones']
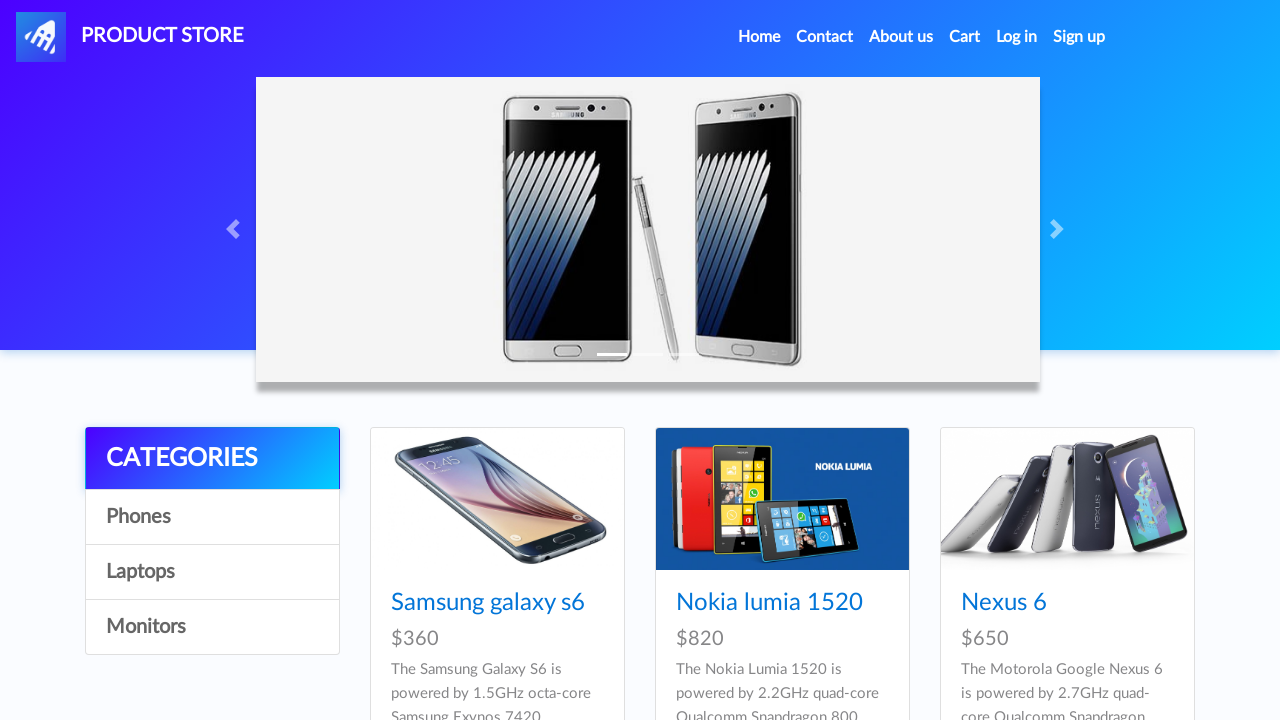

Waited 2 seconds for page to load
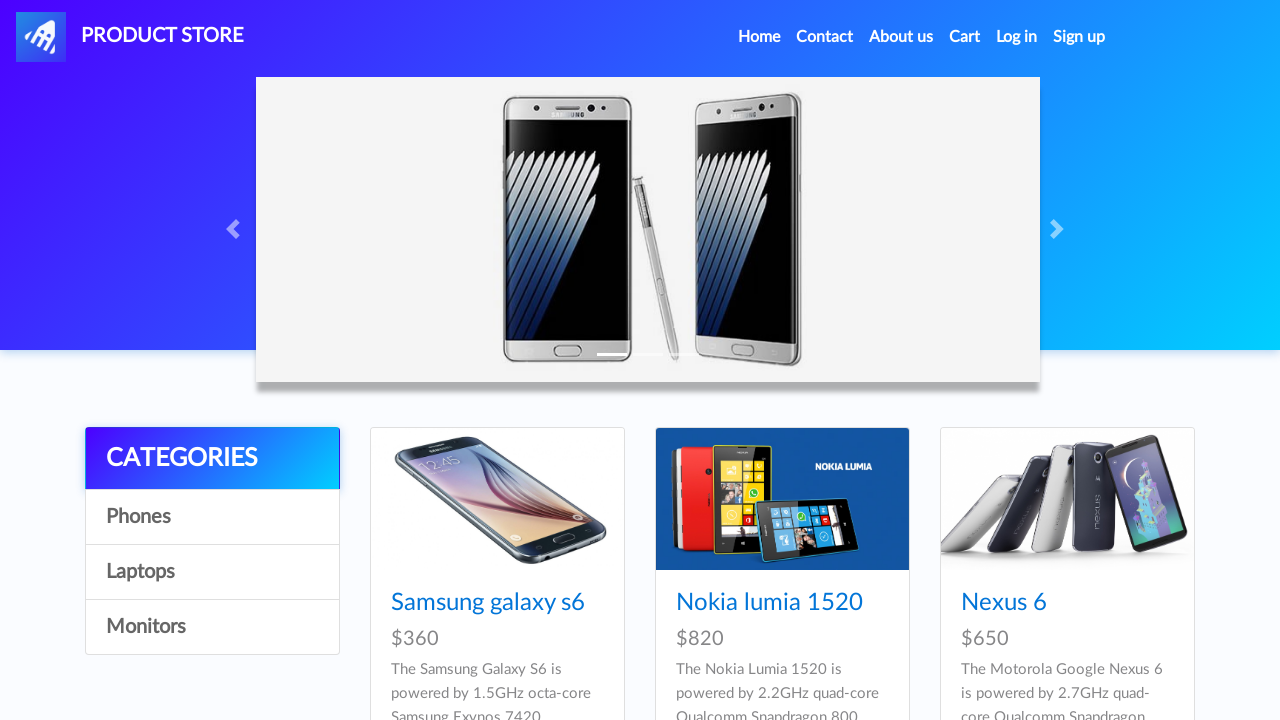

Clicked on Samsung Galaxy S6 product at (488, 603) on xpath=//a[normalize-space()='Samsung galaxy s6']
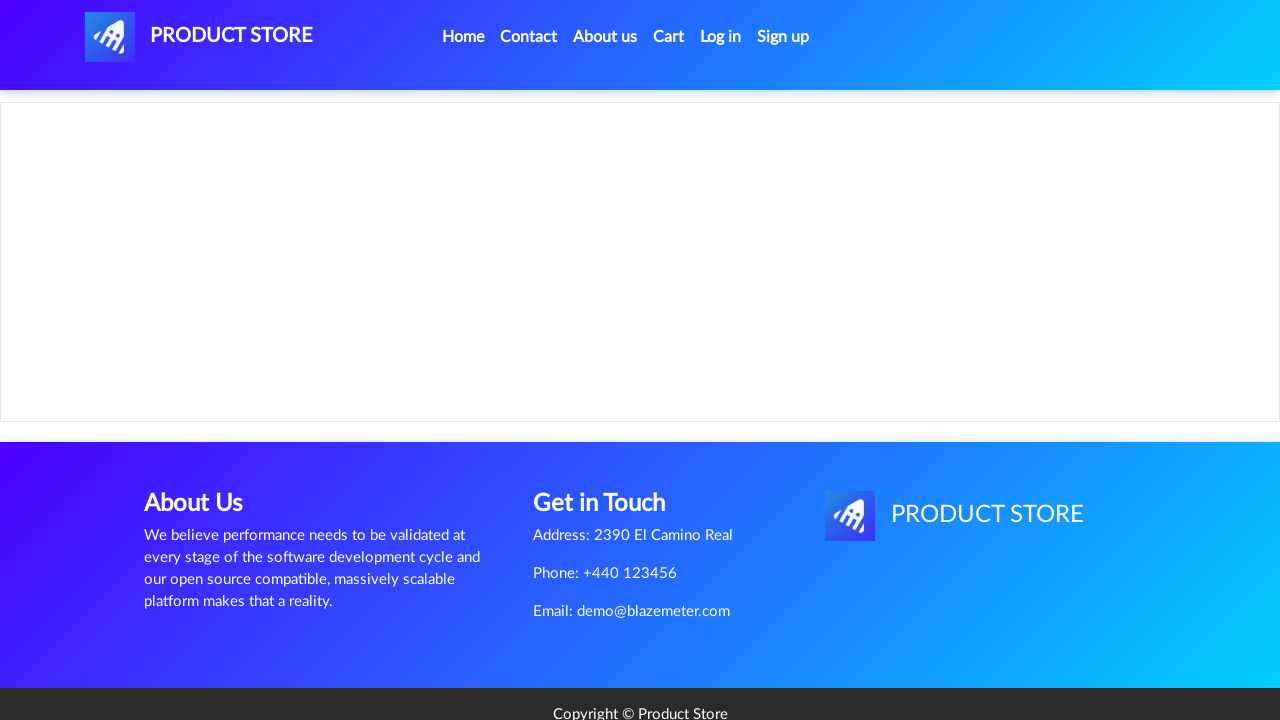

Add to cart button appeared
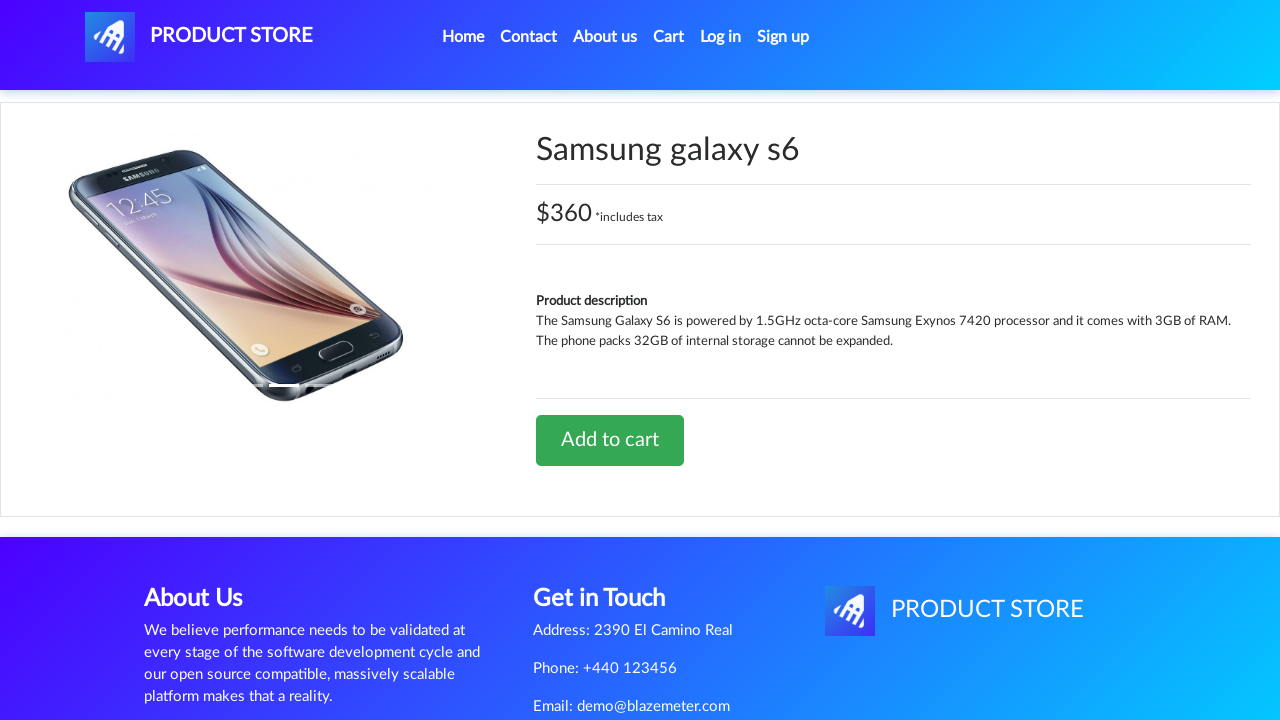

Set up dialog handler to accept alerts
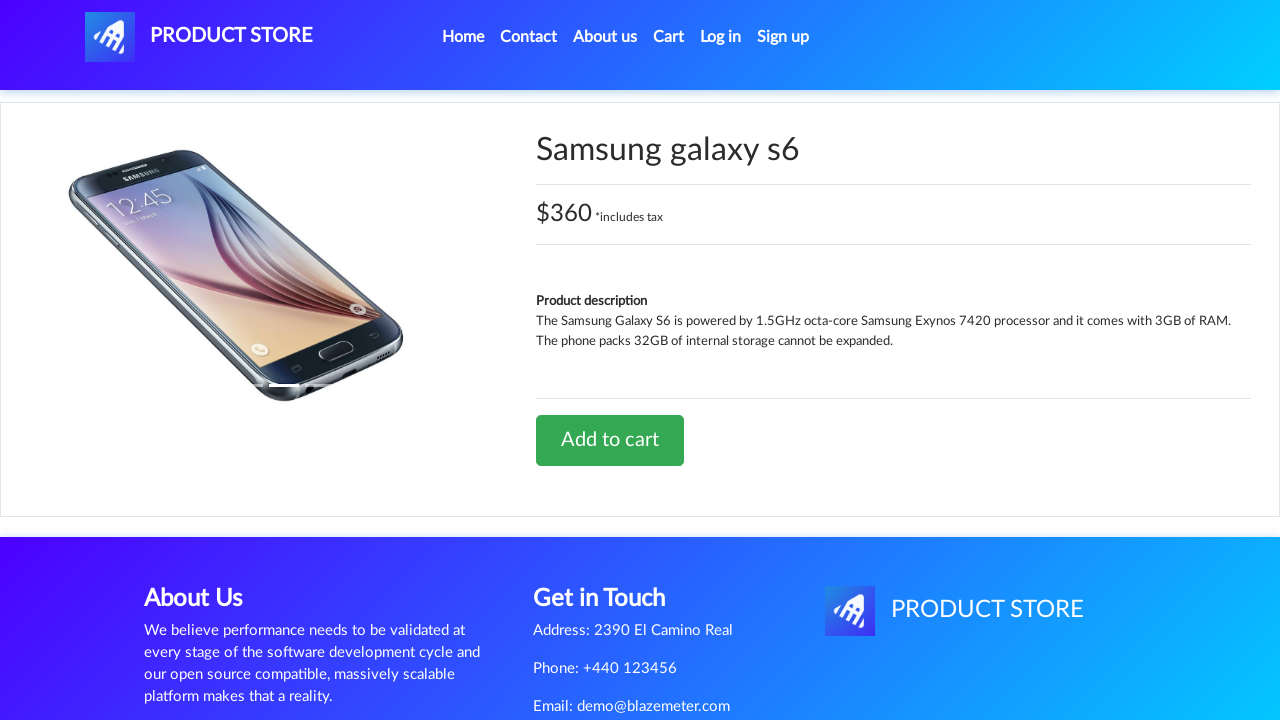

Clicked Add to cart button for Samsung Galaxy S6 at (610, 440) on xpath=//a[normalize-space()='Add to cart']
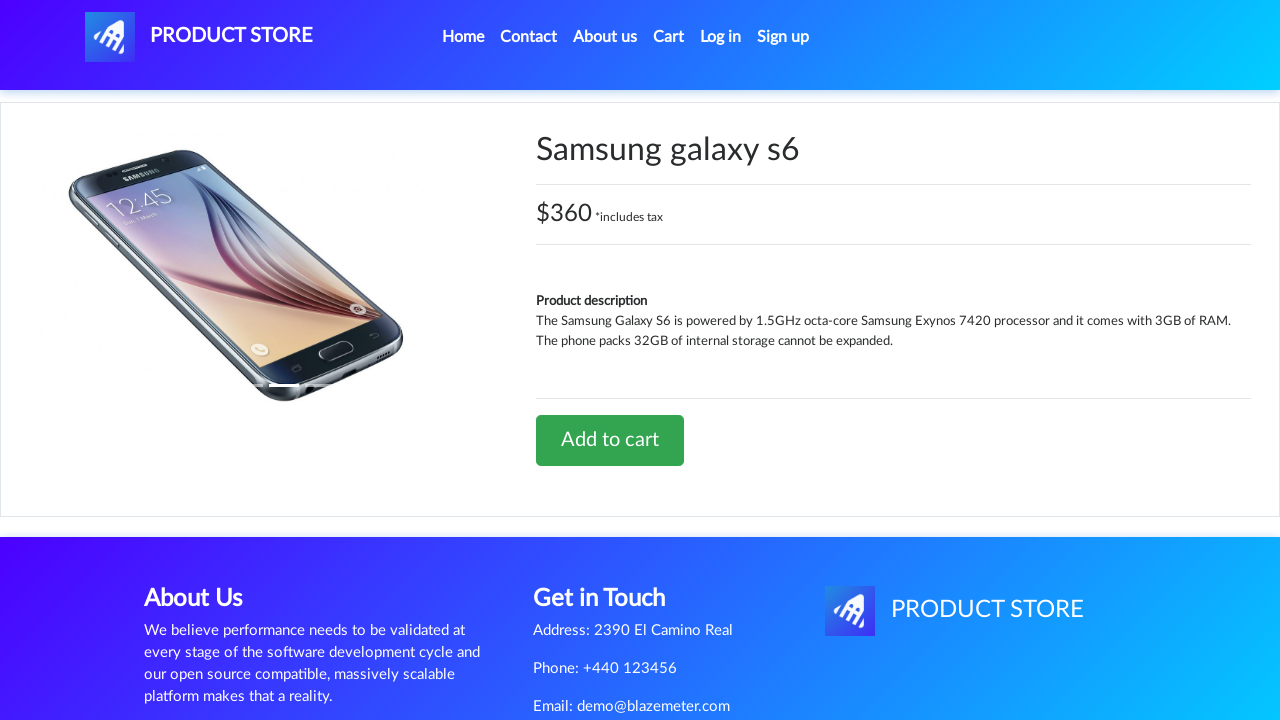

Waited 1 second for add to cart operation to complete
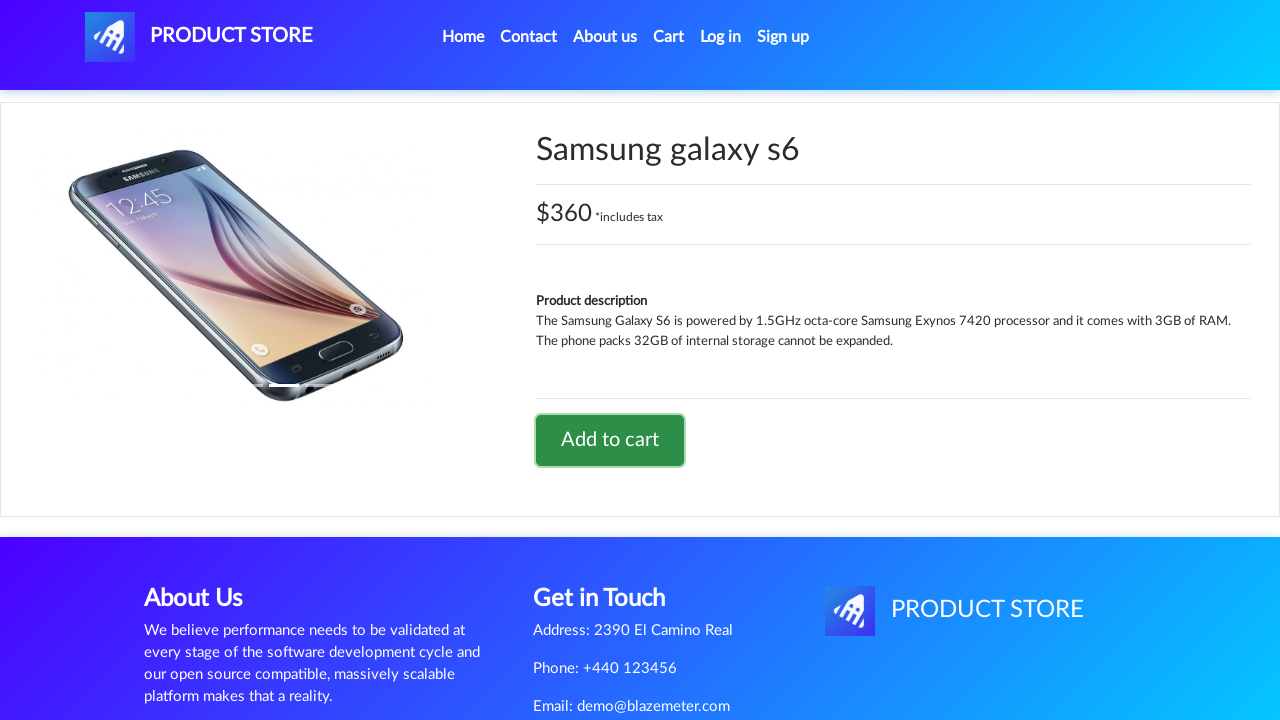

Clicked cart icon to view shopping cart at (669, 37) on #cartur
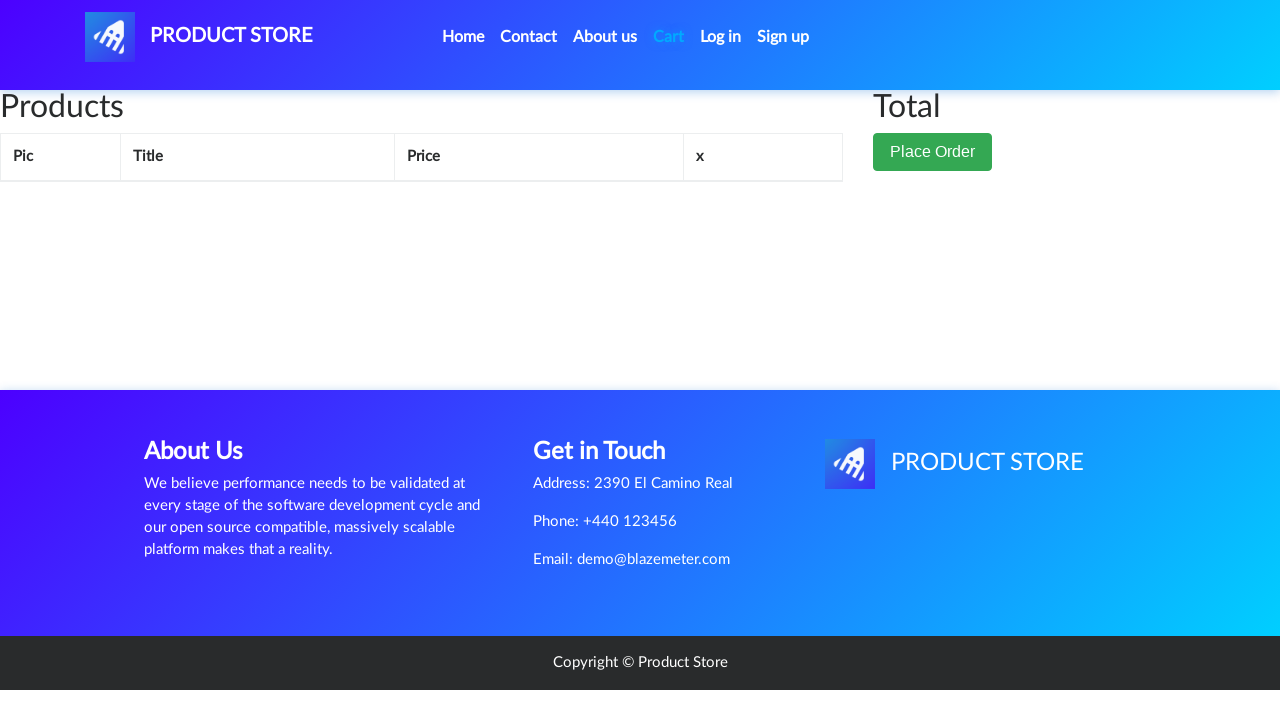

Place Order button is now visible
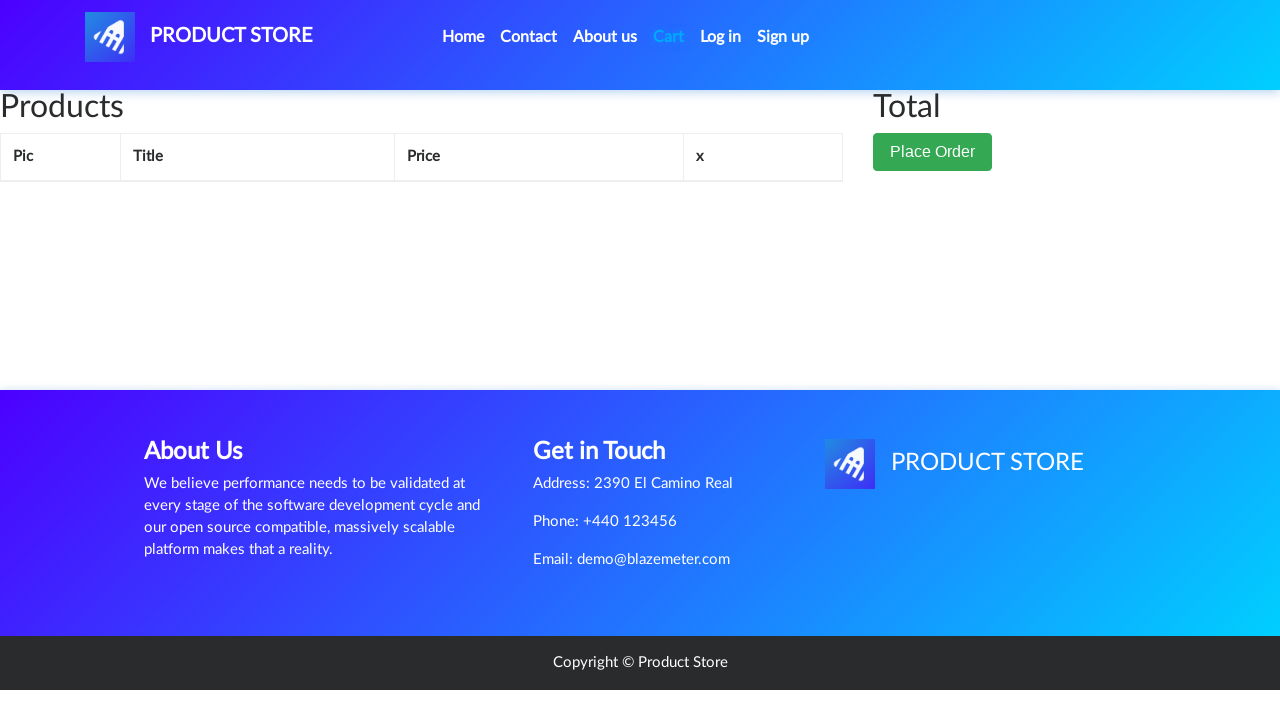

Clicked Place Order button to open checkout form at (933, 152) on xpath=//button[normalize-space()='Place Order']
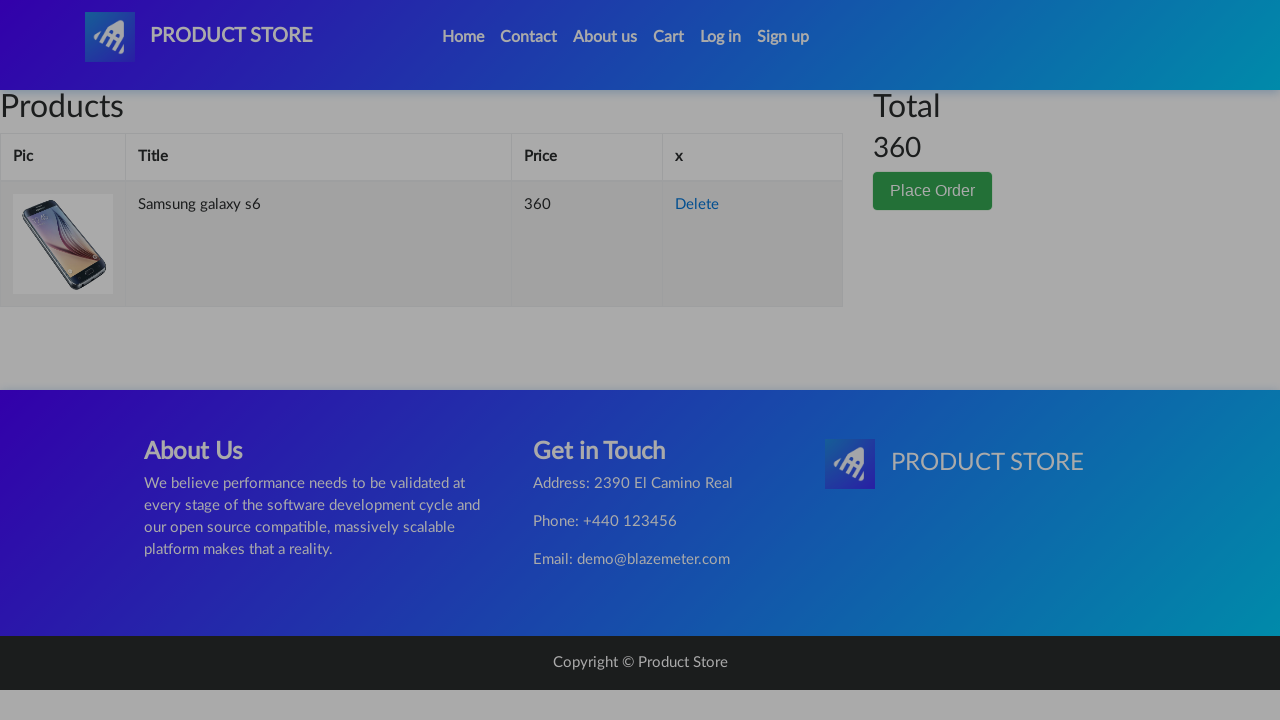

Filled in customer name: Robert Smith on #name
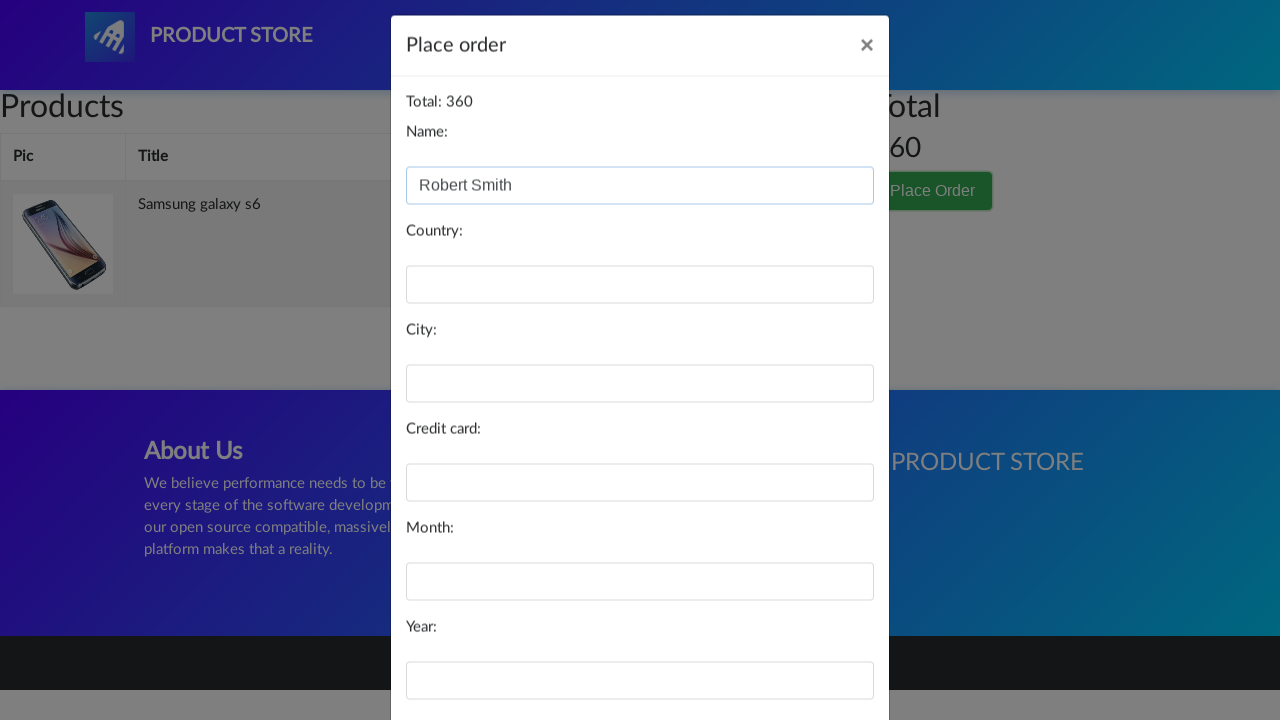

Filled in country: Canada on #country
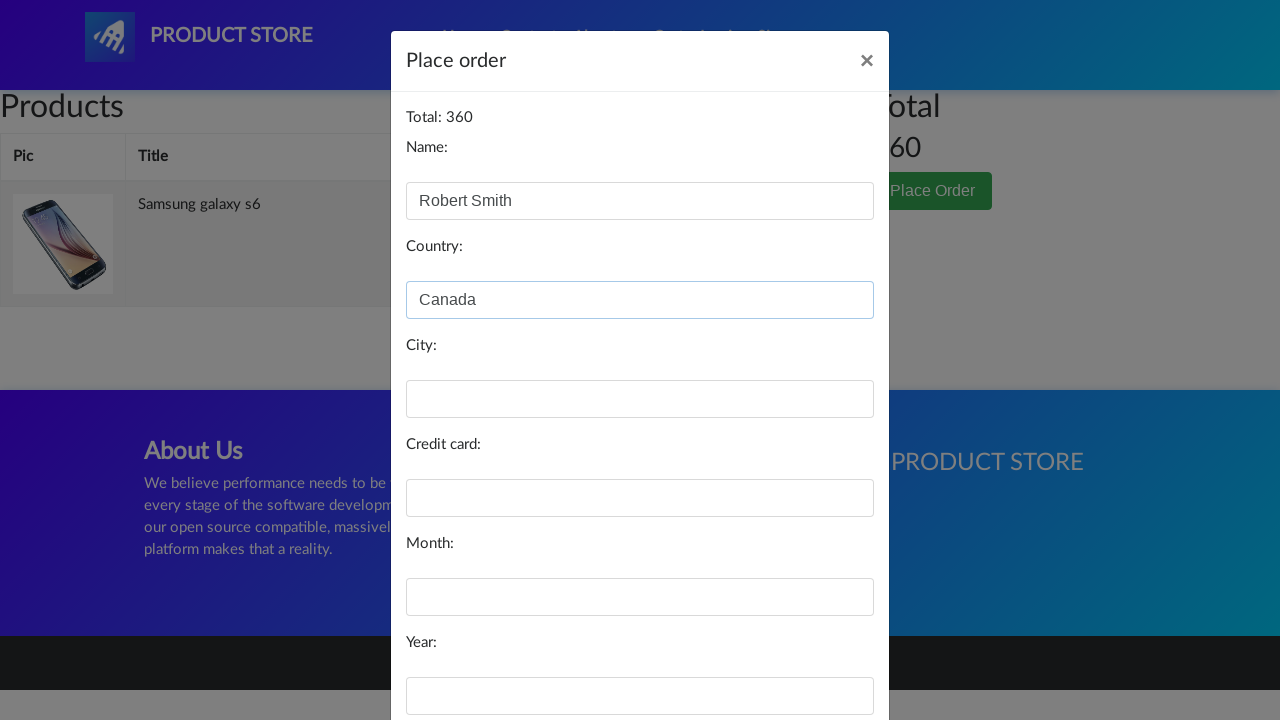

Filled in city: Toronto on #city
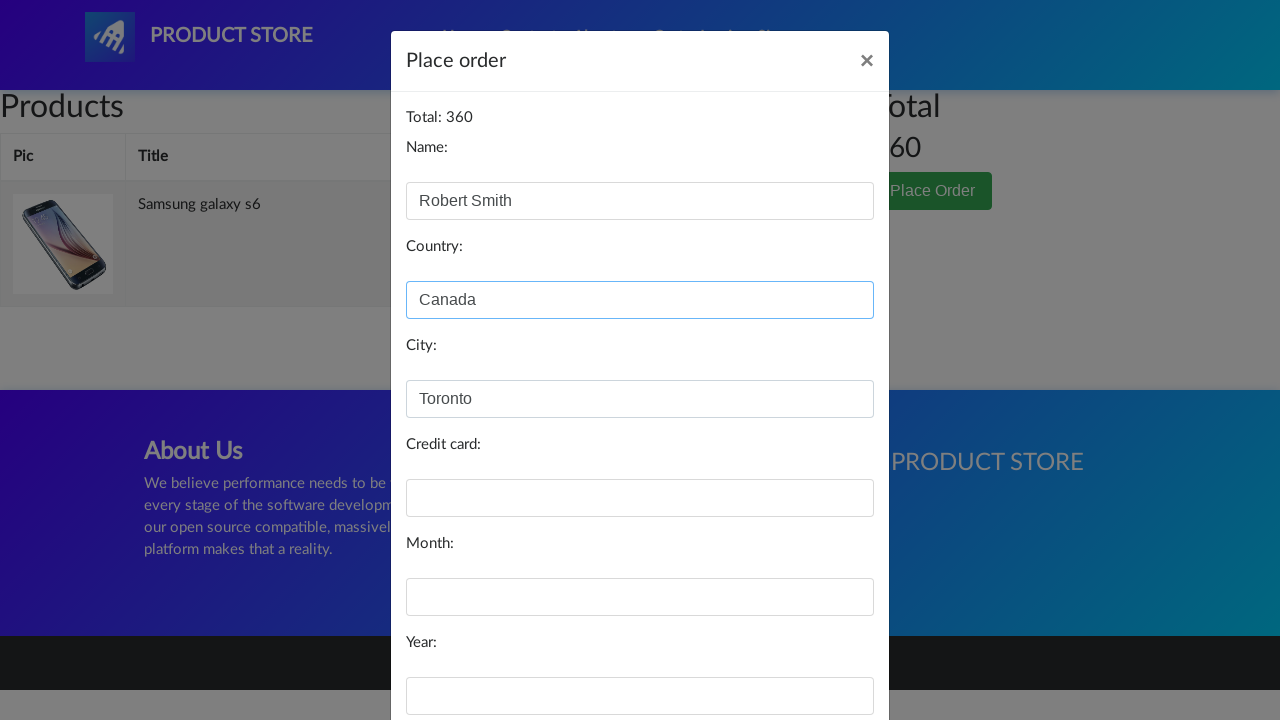

Filled in credit card number: 9876543210123456 on #card
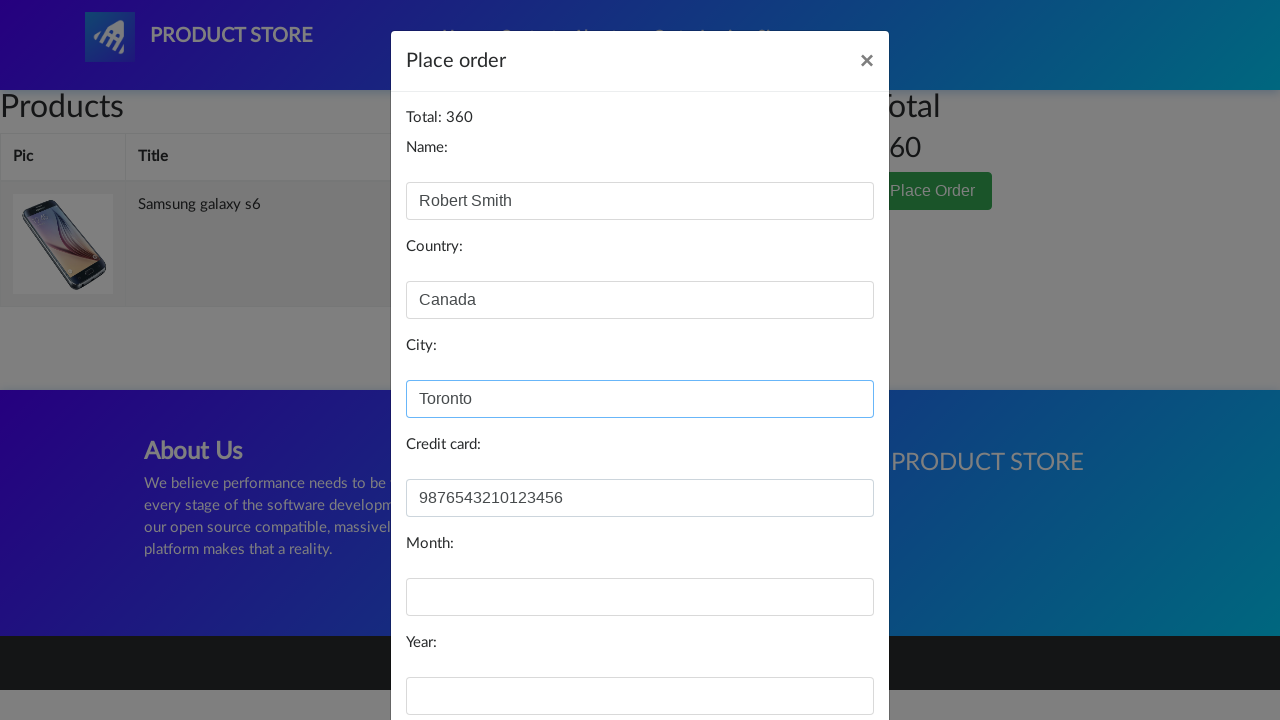

Filled in expiry month: March on #month
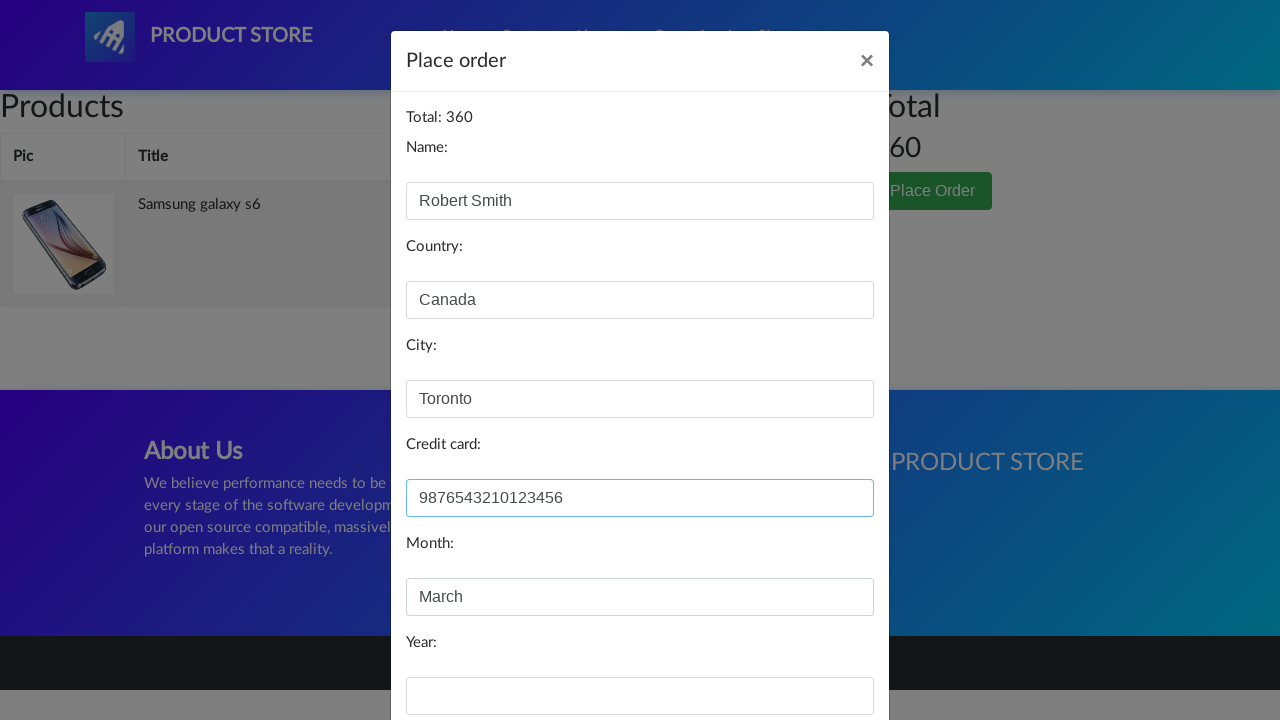

Filled in expiry year: 2028 on #year
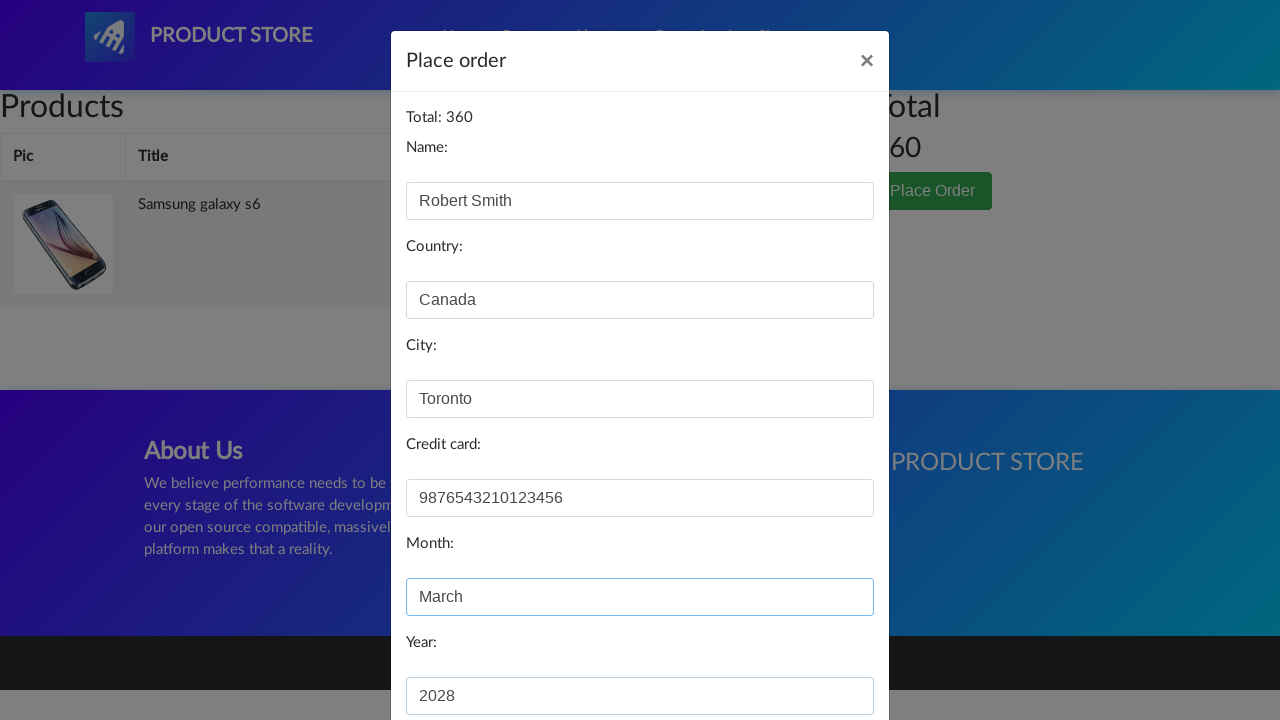

Clicked Purchase button to complete order at (823, 655) on xpath=//button[normalize-space()='Purchase']
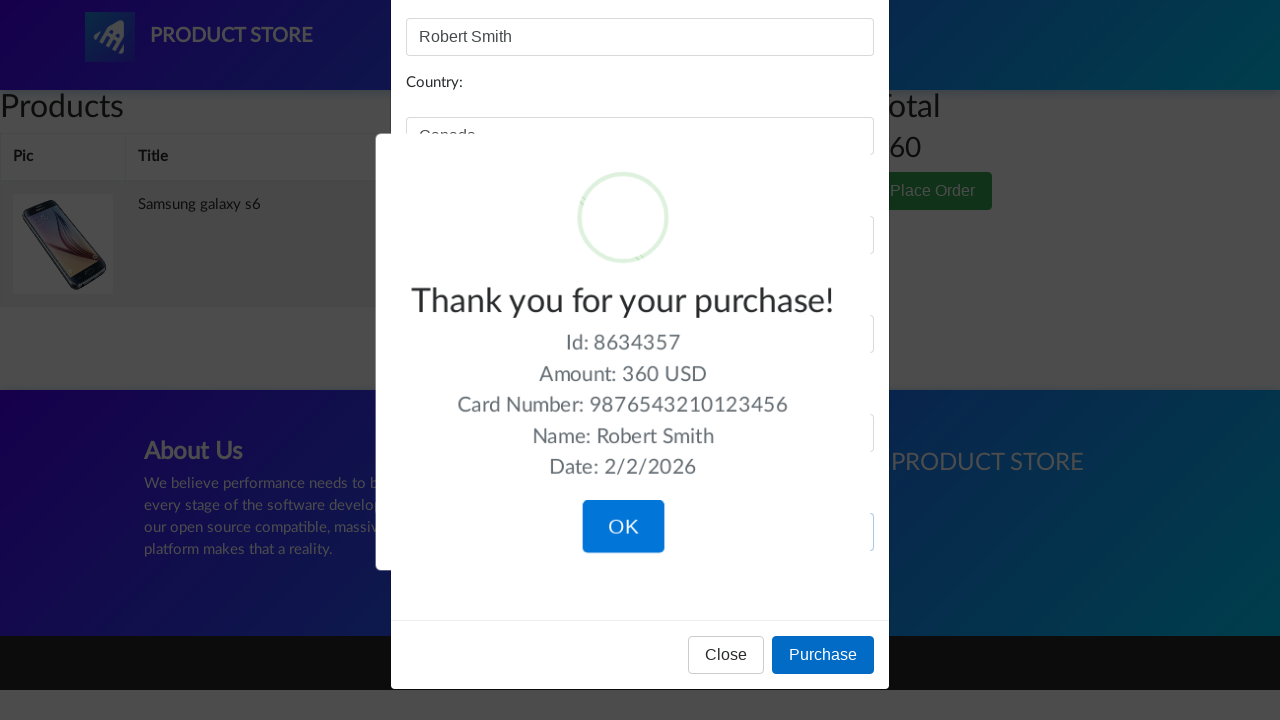

Purchase confirmation message appeared
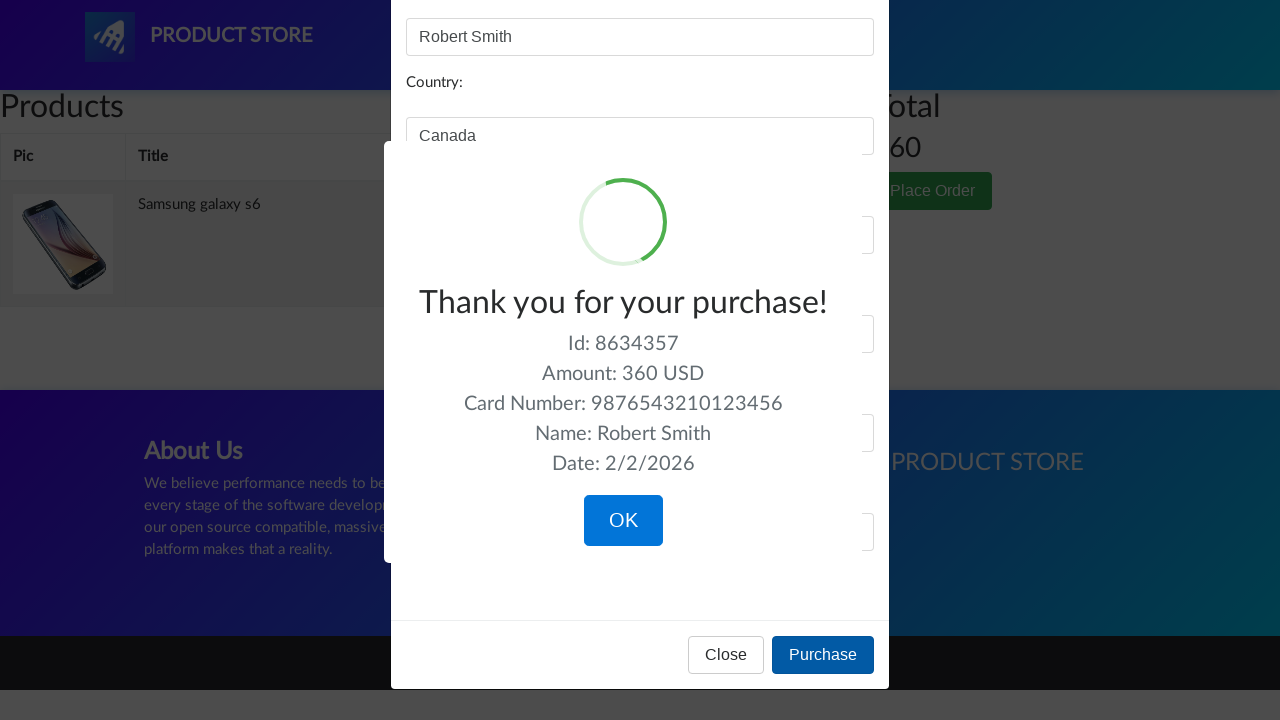

Clicked OK button to acknowledge order confirmation at (623, 521) on xpath=//button[normalize-space()='OK']
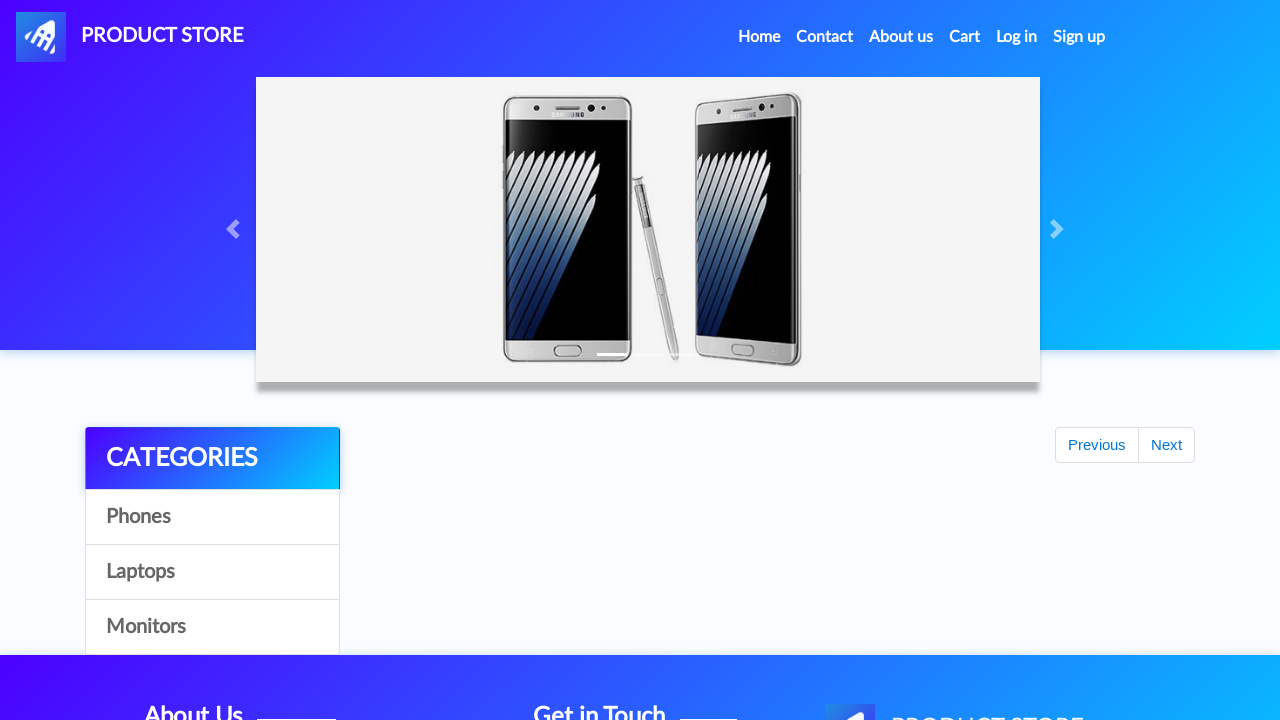

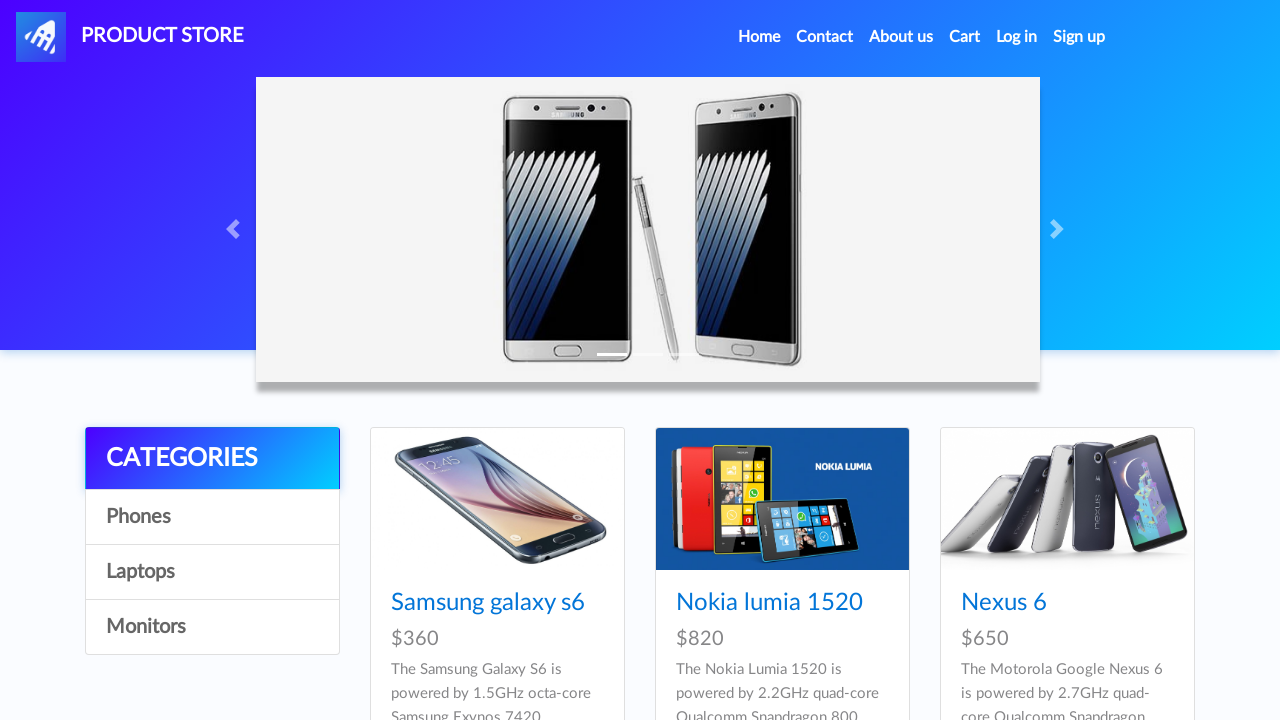